Tests a fishing charter rates page by navigating to it, scrolling to the bottom, maximizing the window, refreshing, and testing different viewport sizes to ensure the page loads correctly across different screen dimensions.

Starting URL: https://www.3rdcoastsightcast.com/texas-fishing-charter-rates

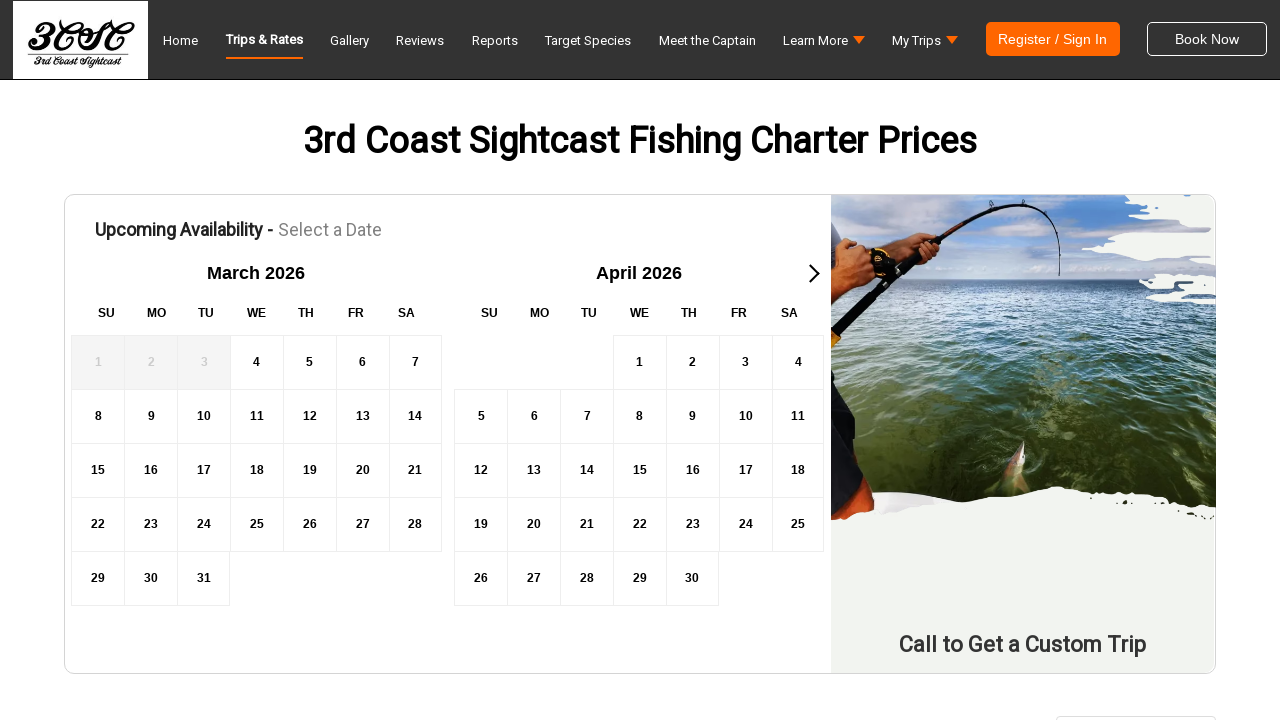

Scrolled to bottom of the page
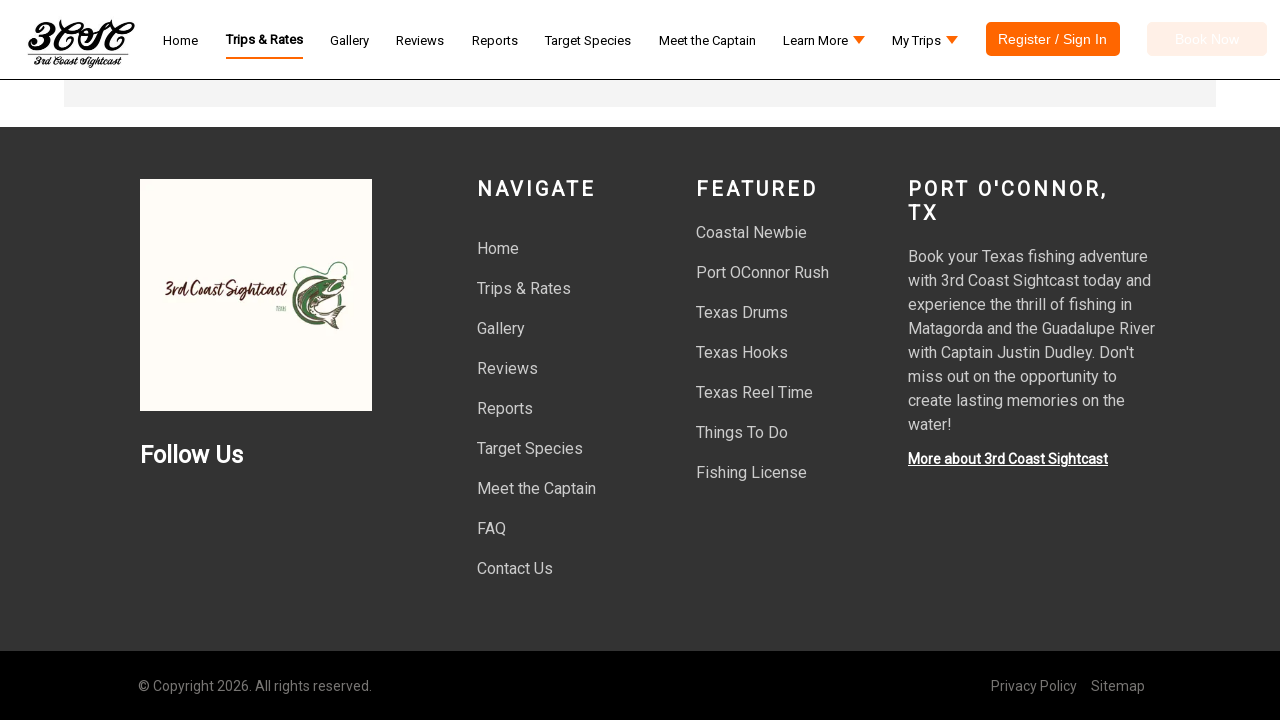

Waited 1 second for lazy-loaded content to load
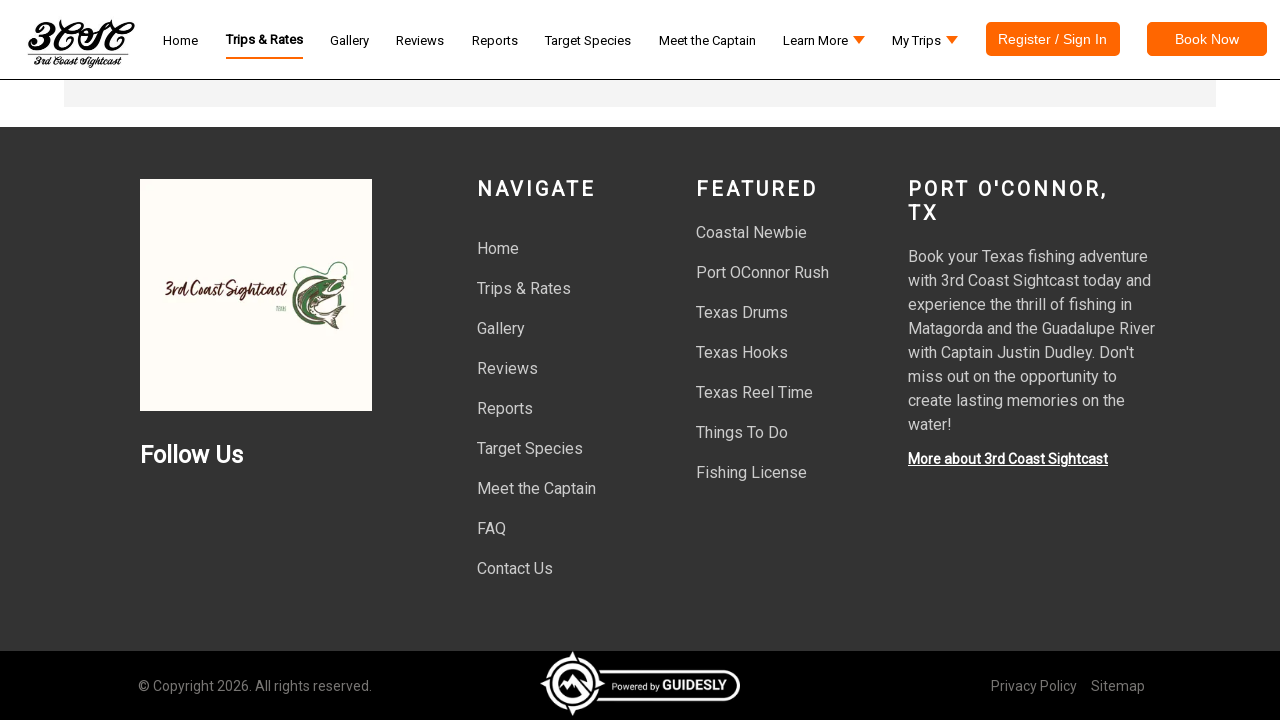

Set viewport to 1920x1080 (desktop size)
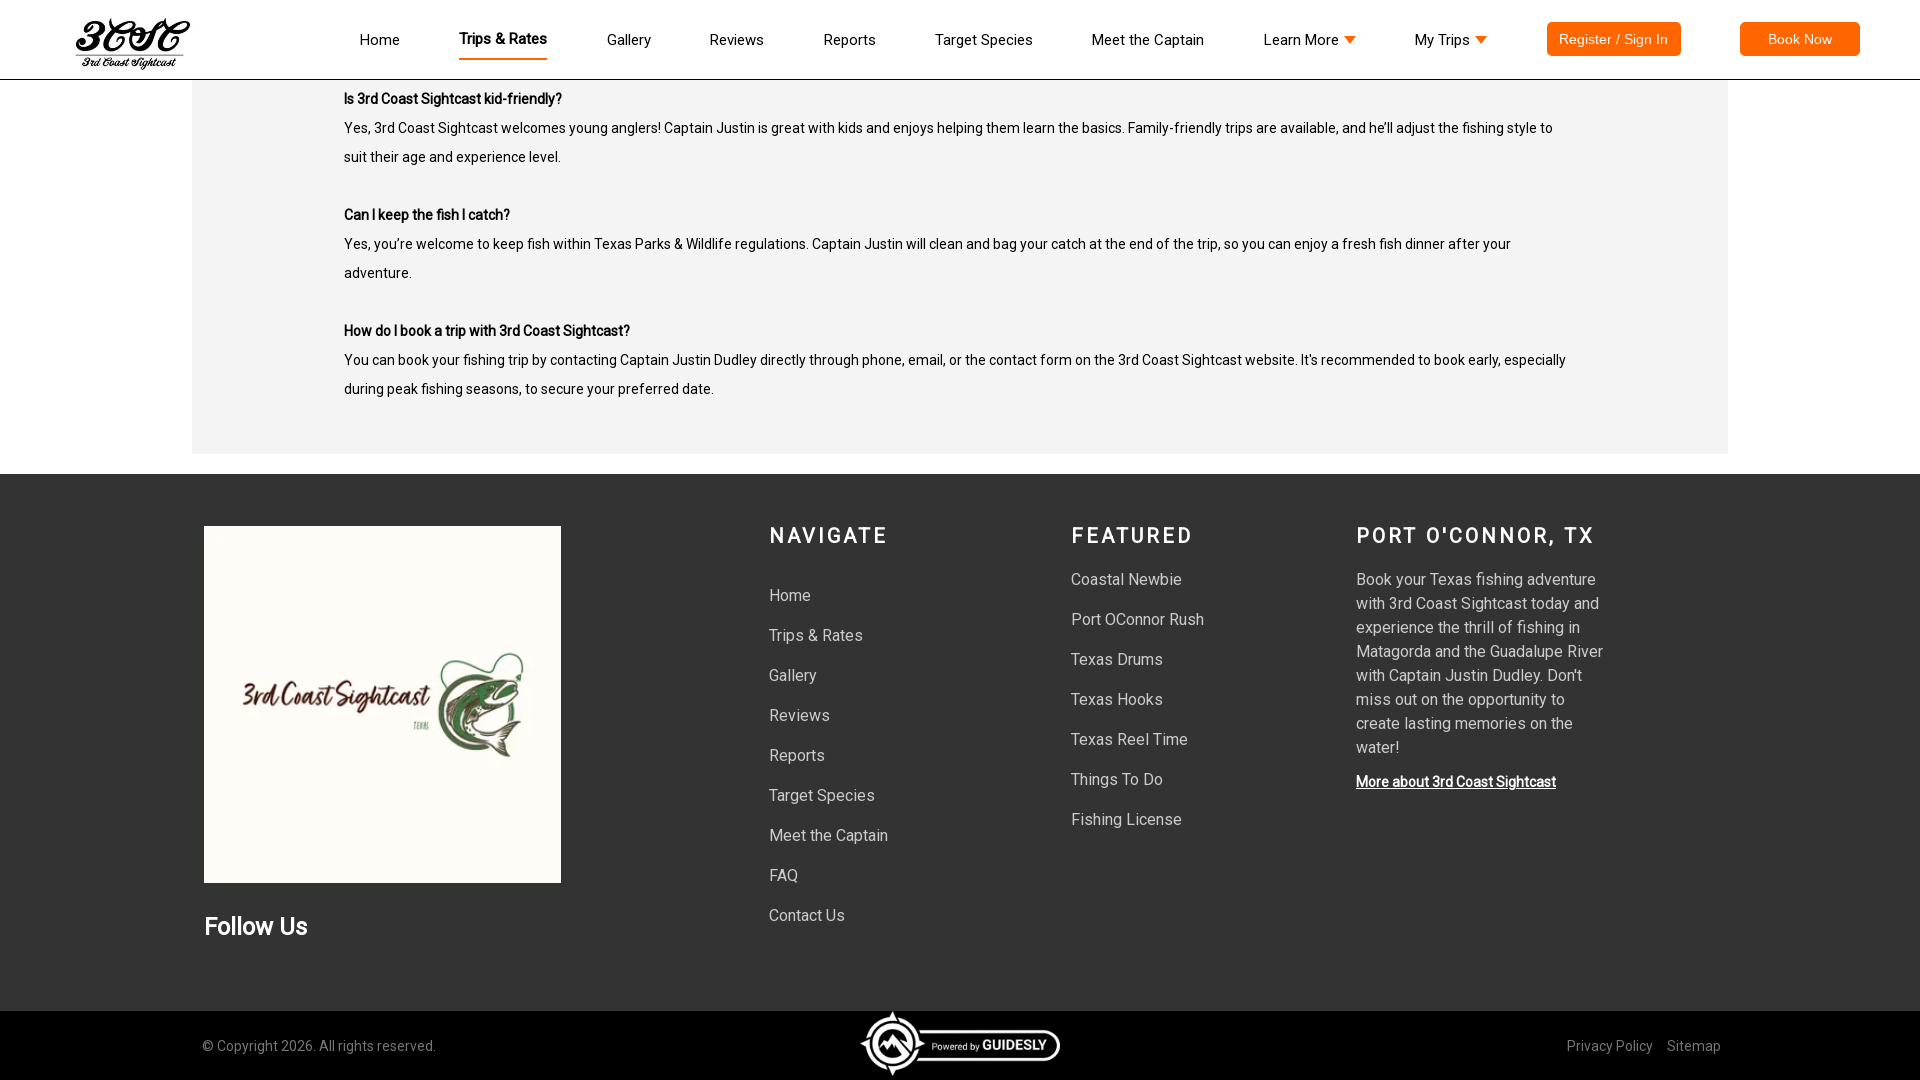

Navigated to Texas fishing charter rates page
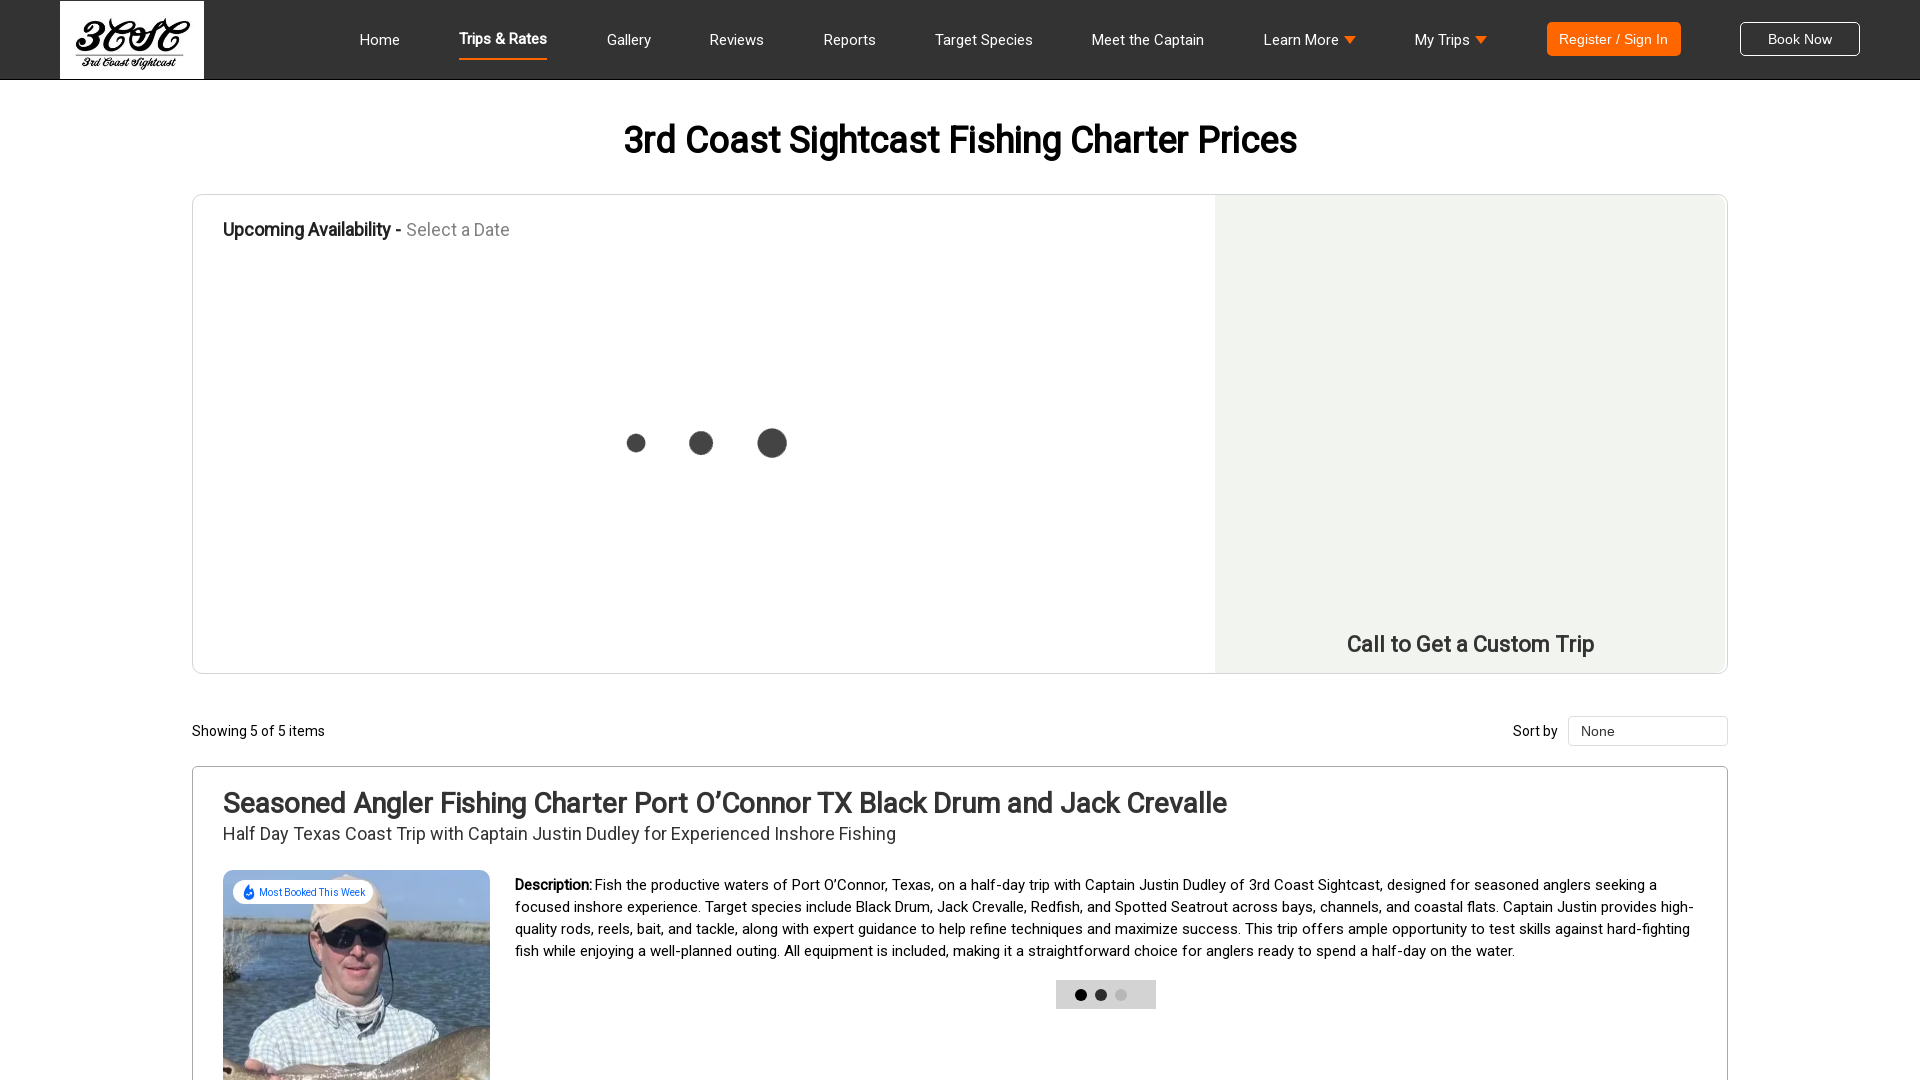

Reloaded the page
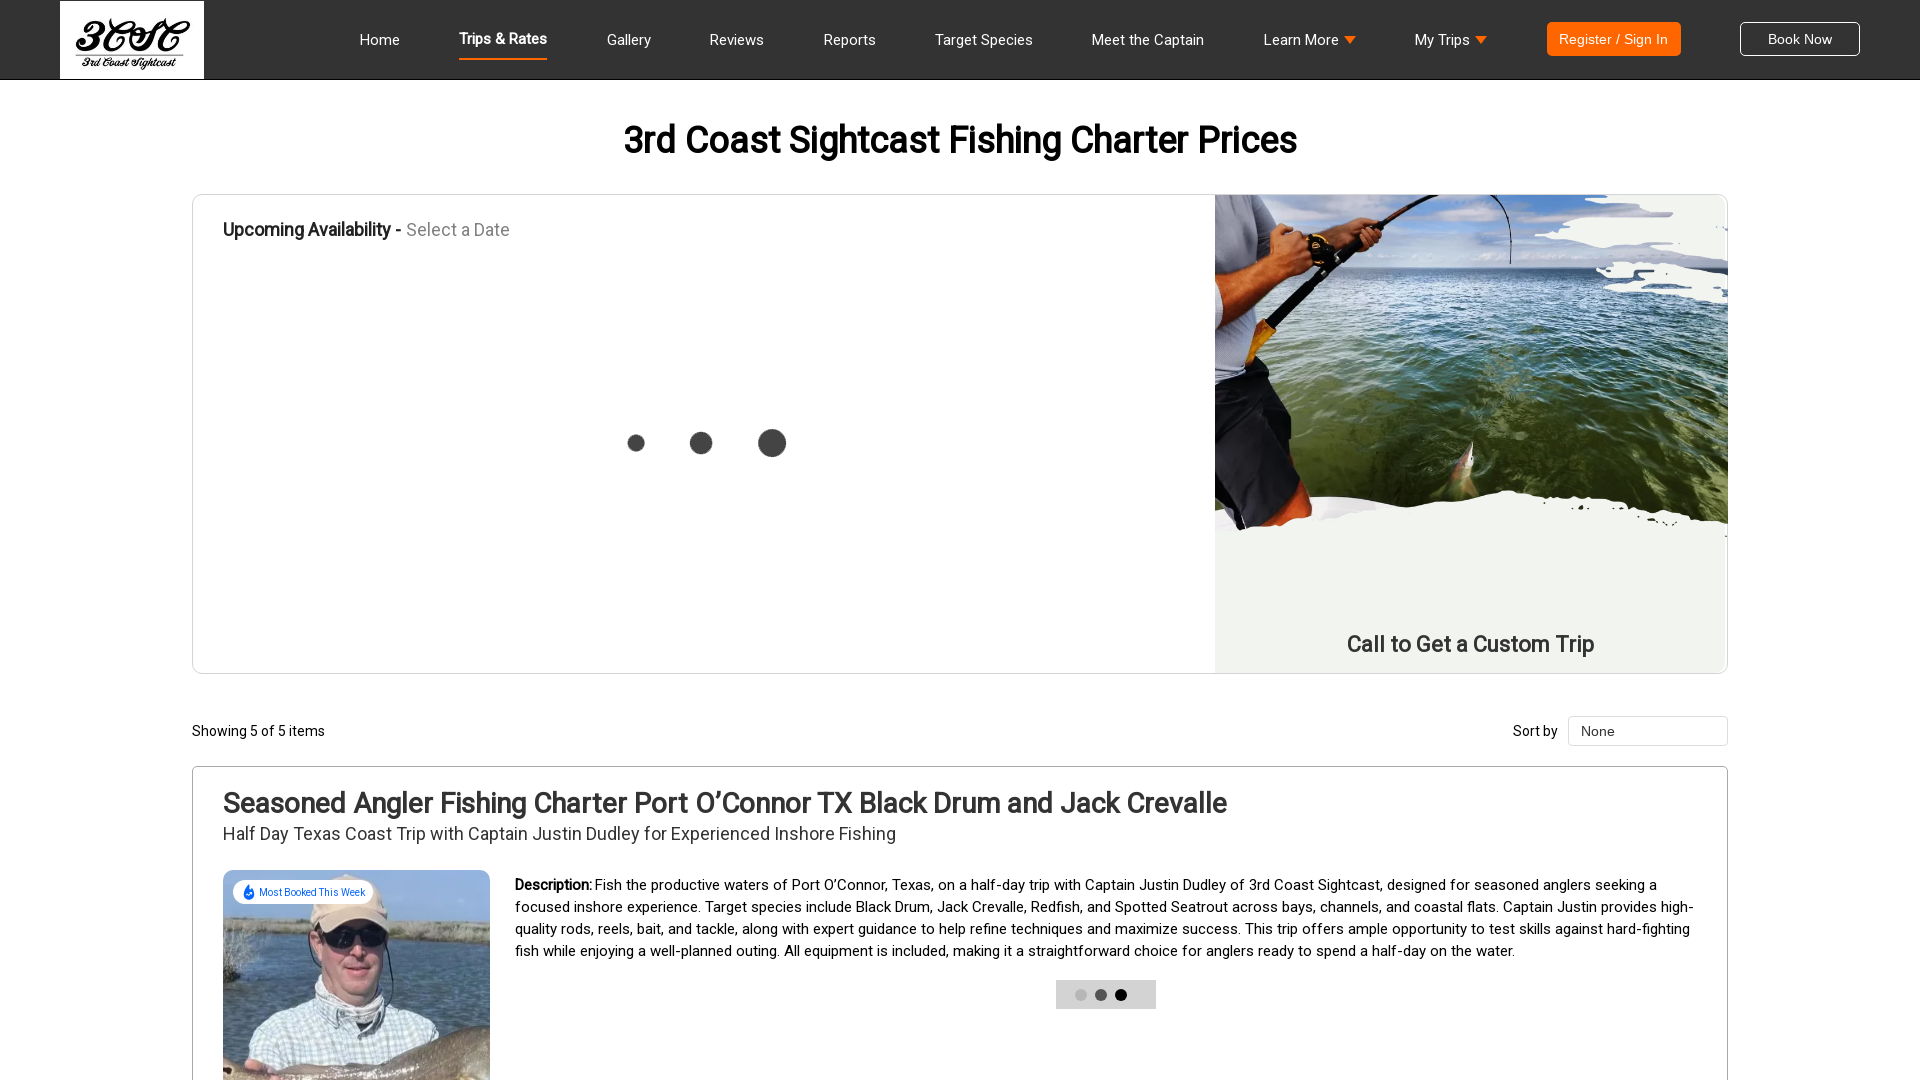

Scrolled to bottom of page after reload
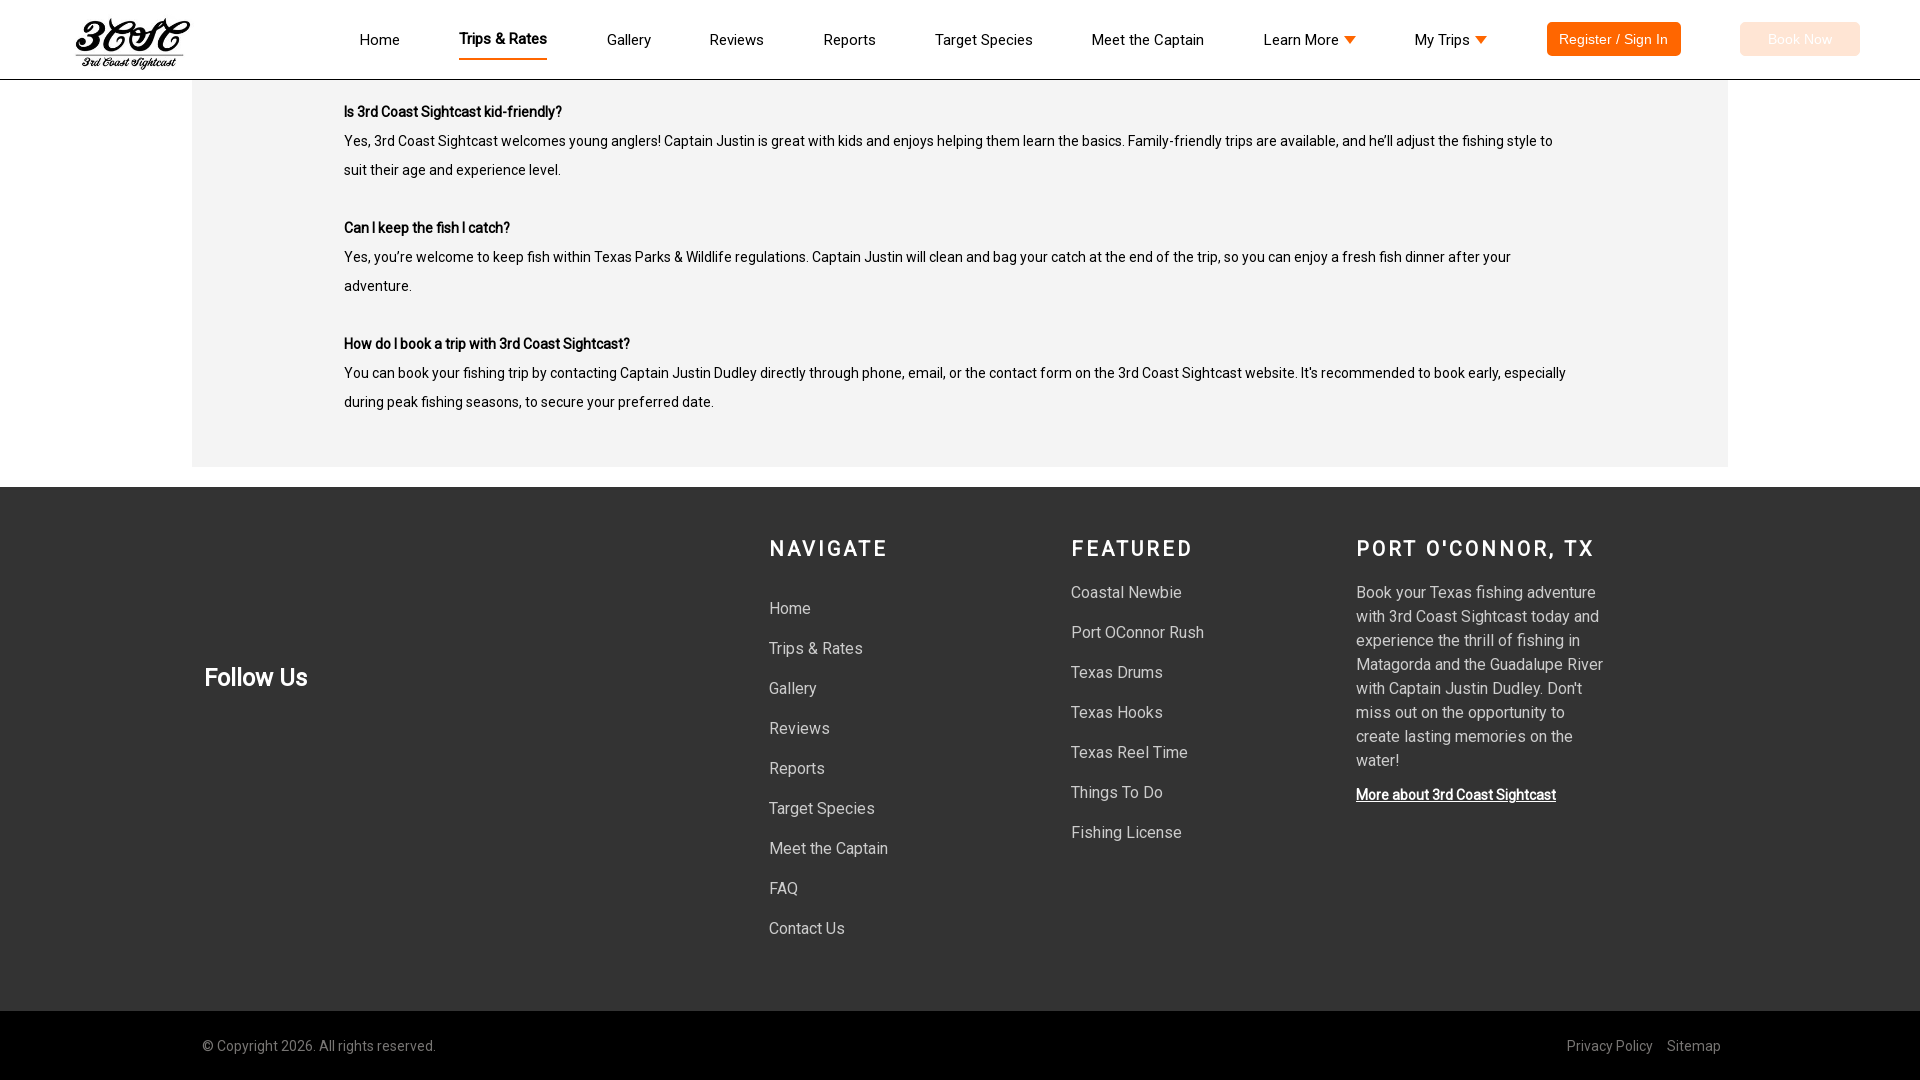

Waited 1 second for content to fully load
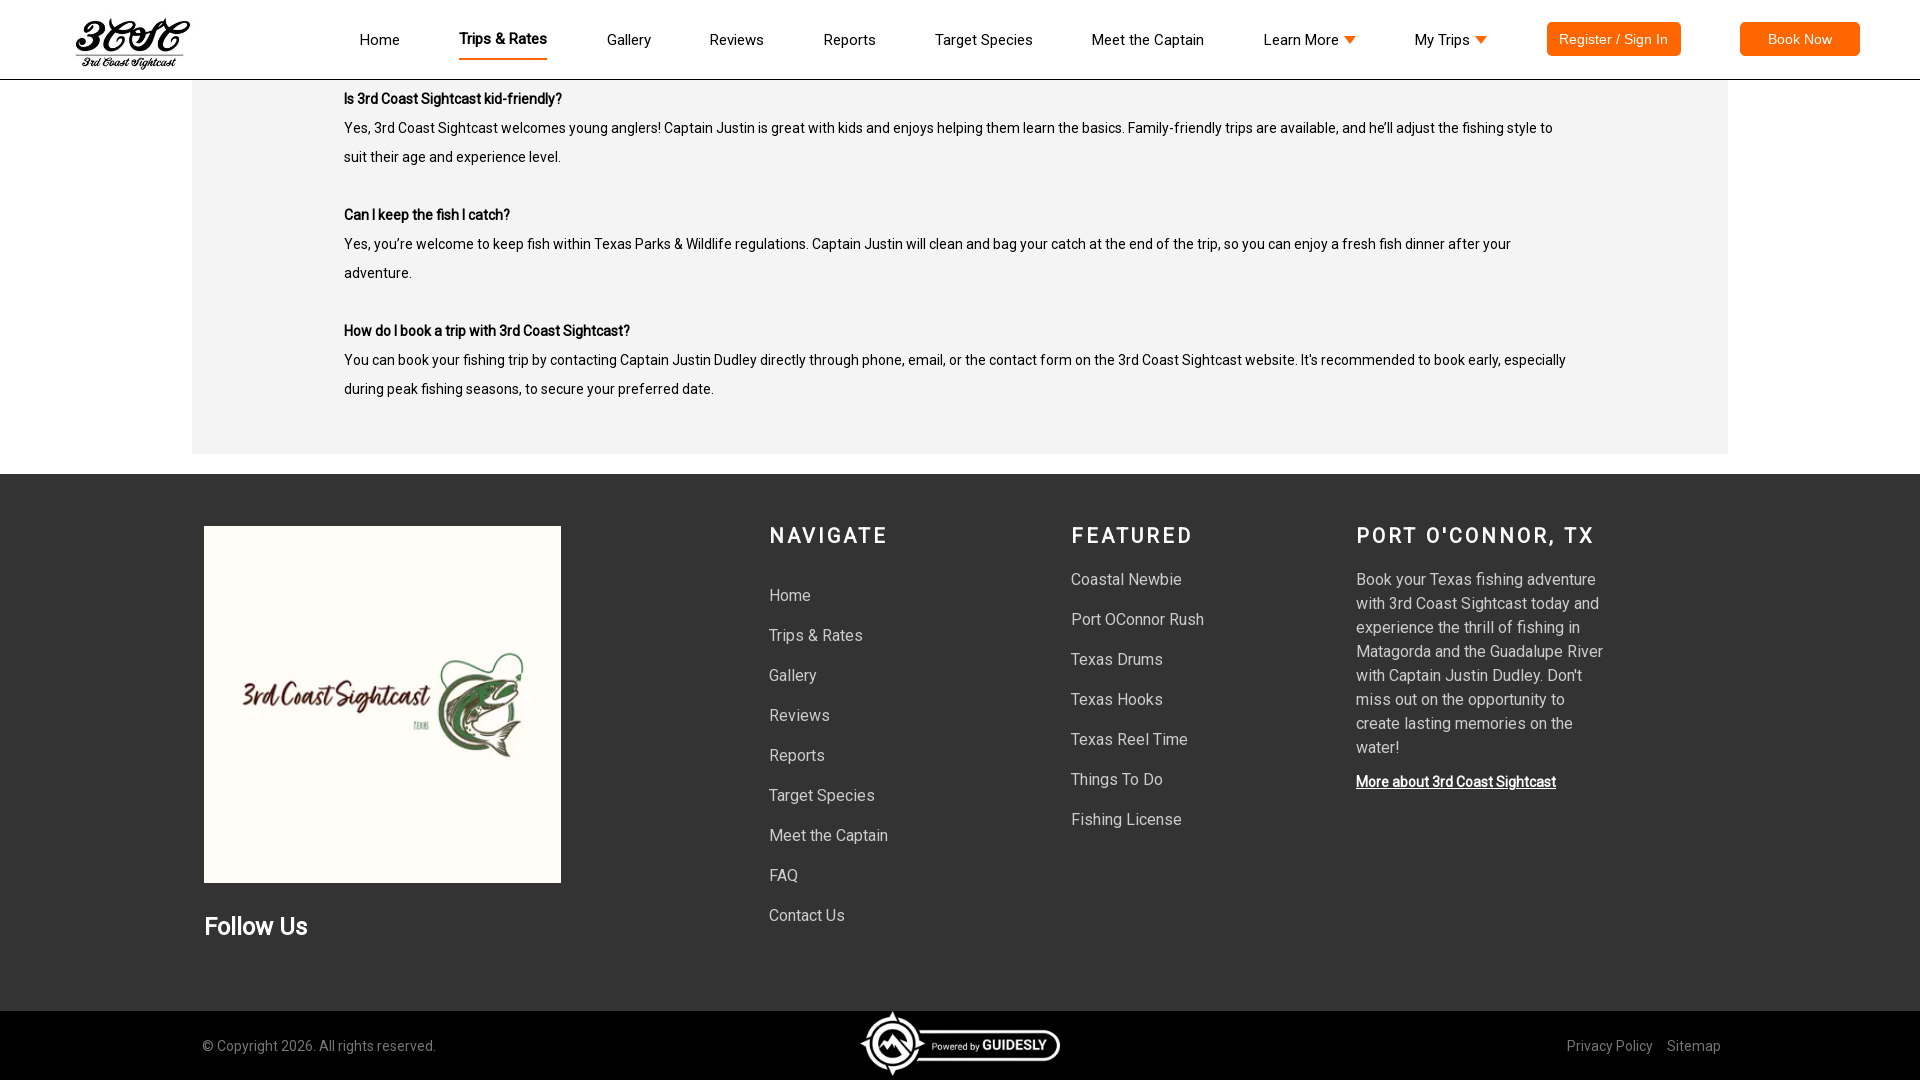

Set viewport to 380x3080 (mobile size)
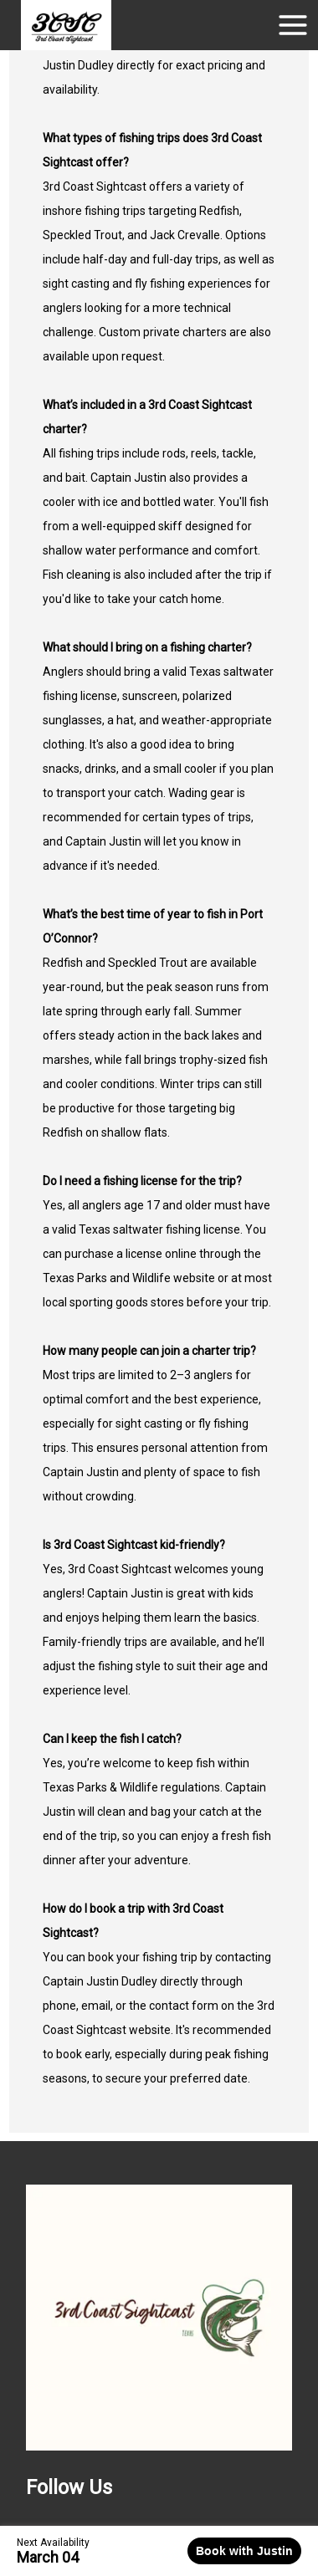

Reloaded page on mobile viewport
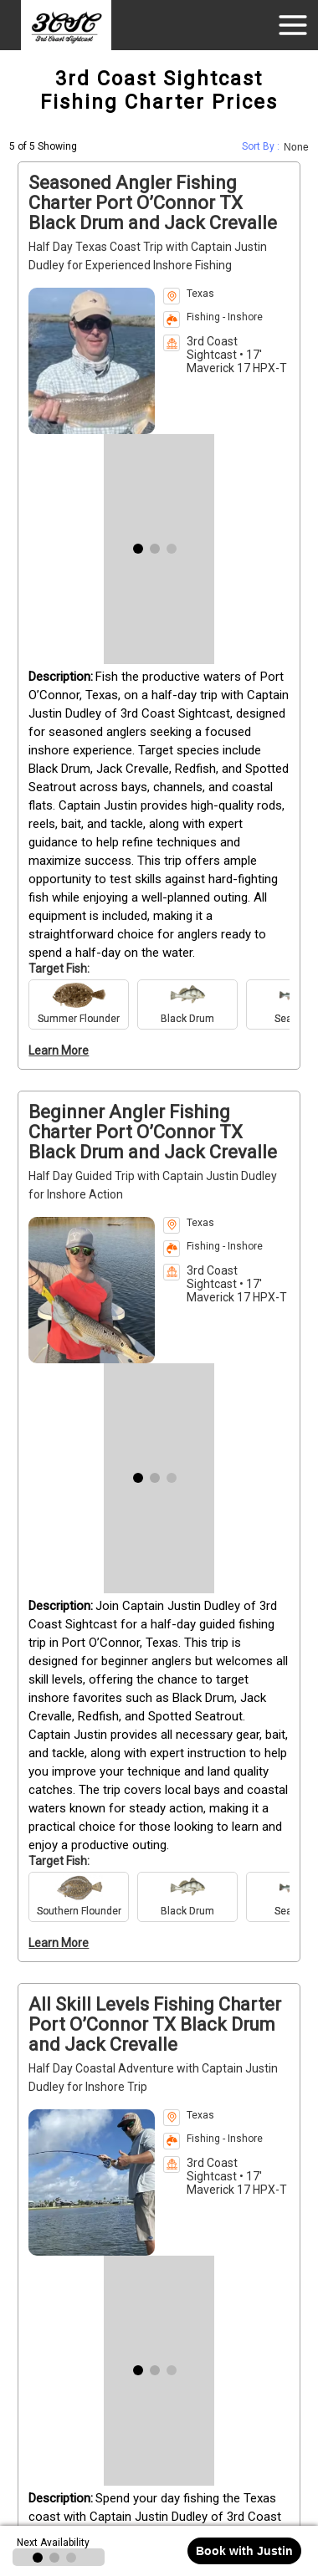

Navigated to Texas fishing charter rates page on mobile viewport
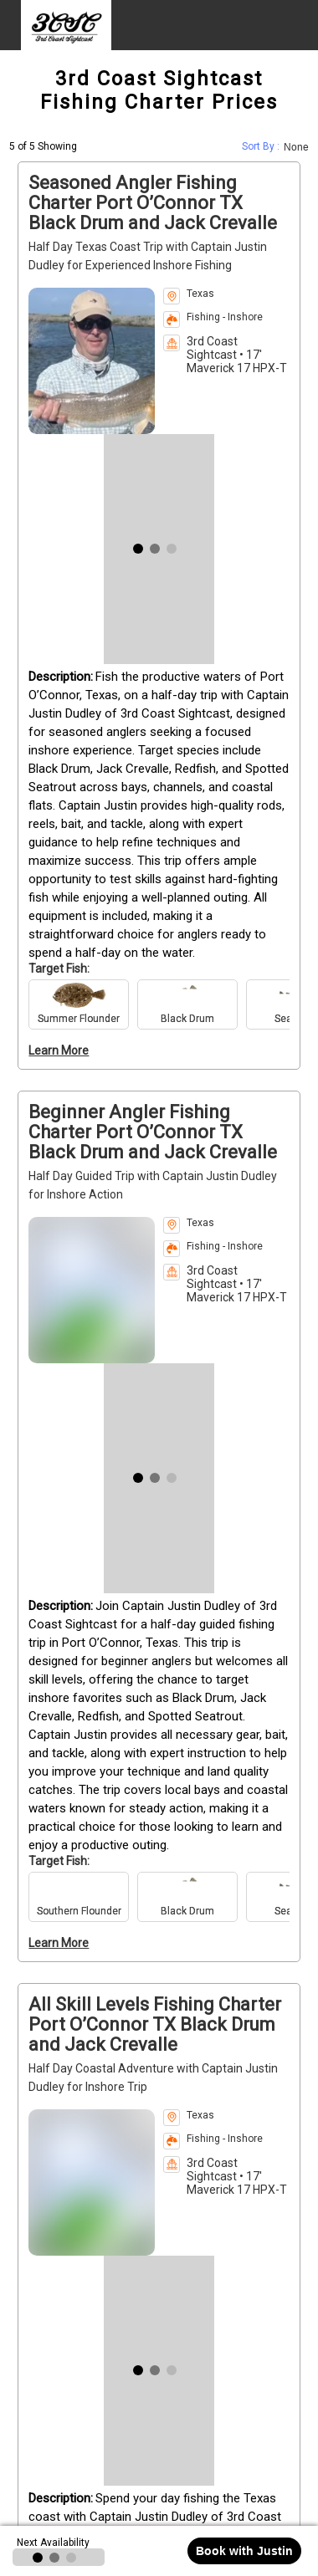

Scrolled to bottom of page on mobile viewport
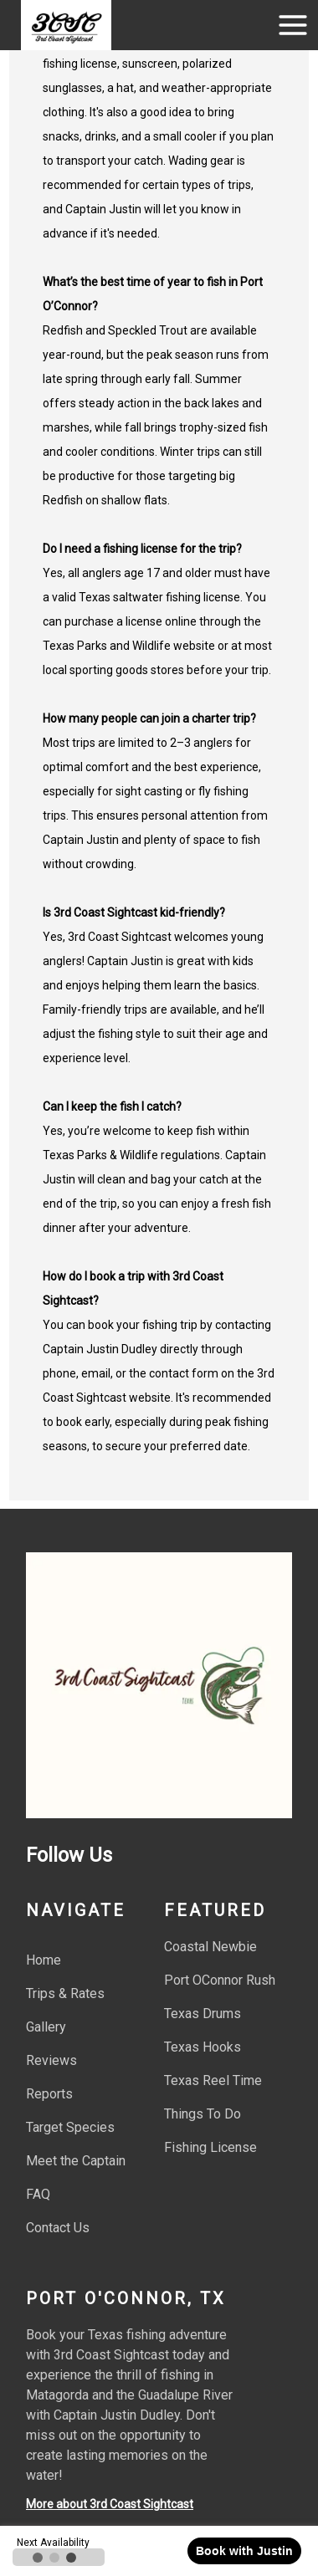

Waited 1 second for mobile page content to fully load
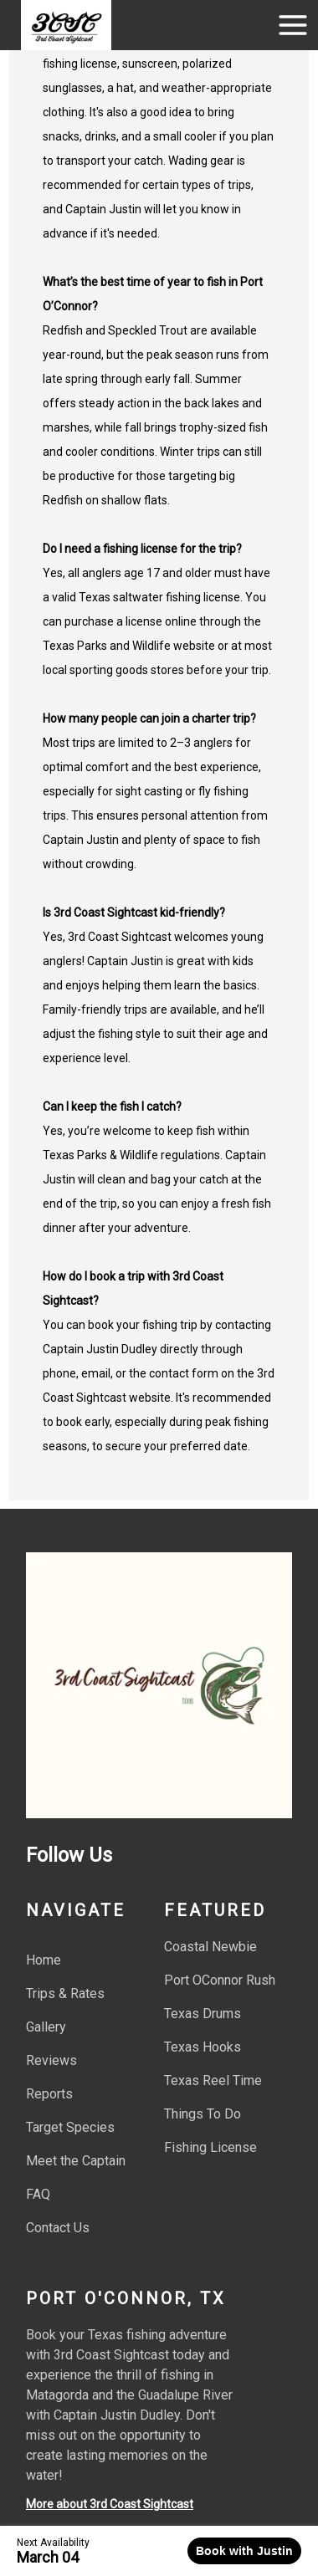

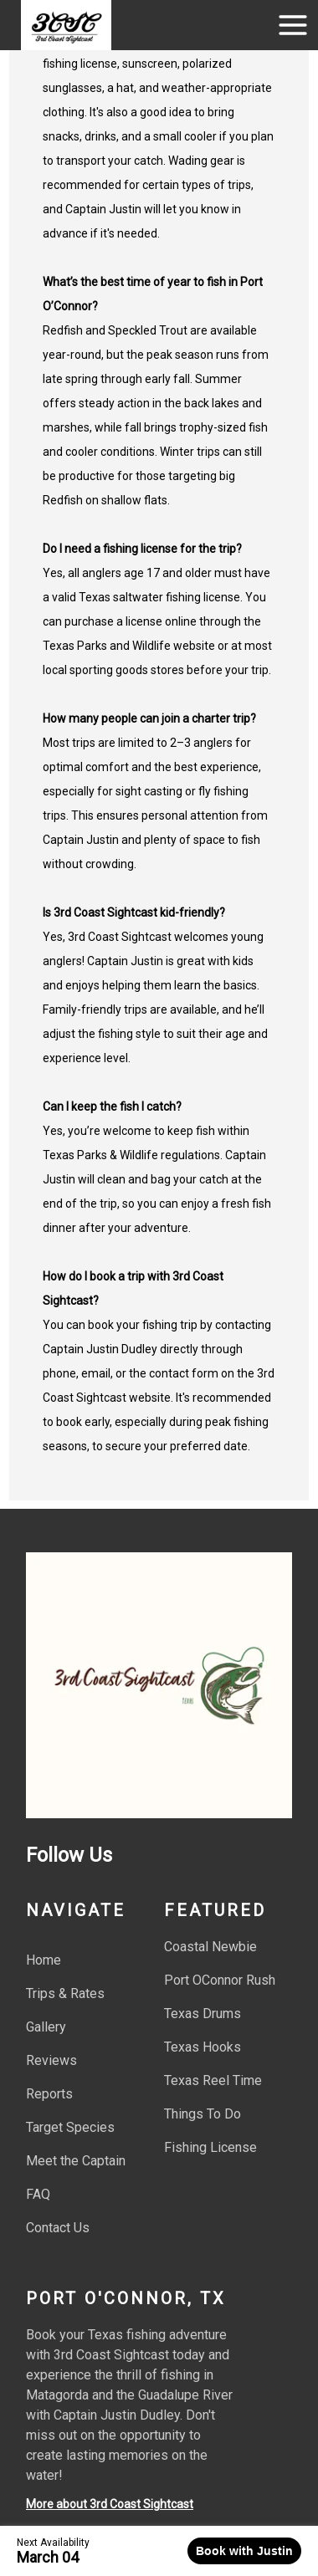